Tests drag and drop functionality by dragging a draggable element and dropping it onto a droppable target element

Starting URL: http://jqueryui.com/resources/demos/droppable/default.html

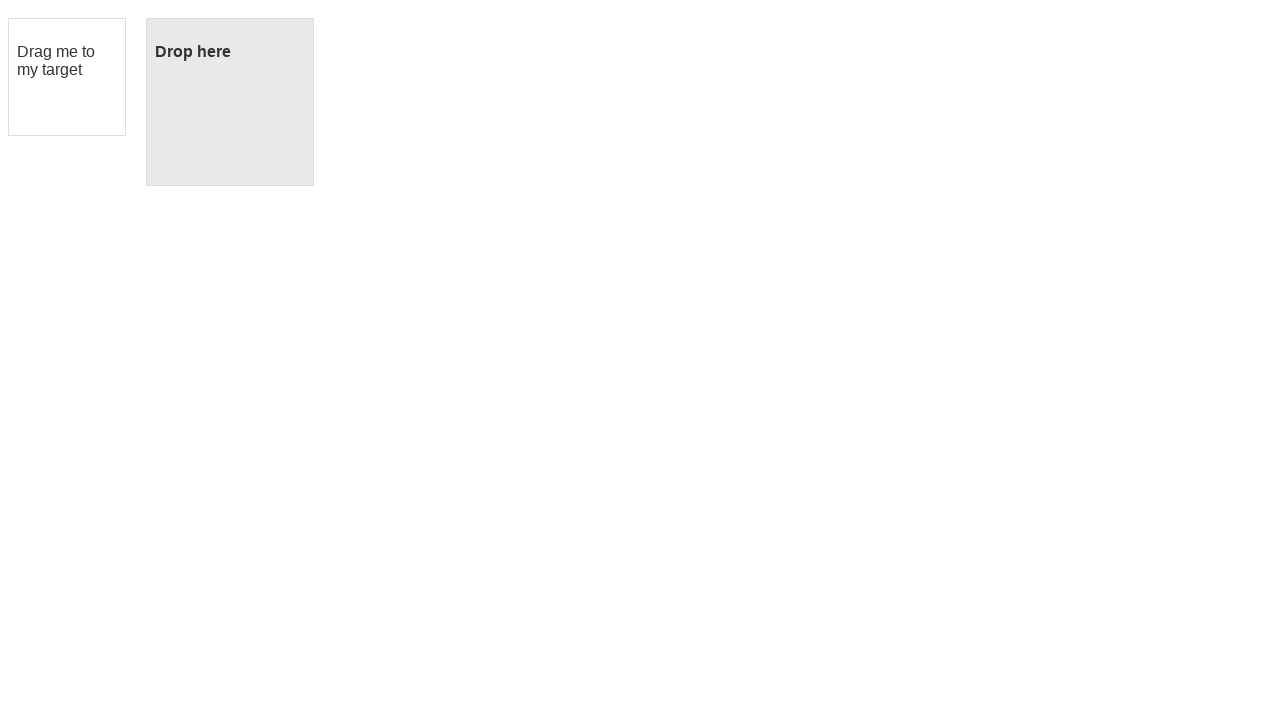

Waited for draggable element to load
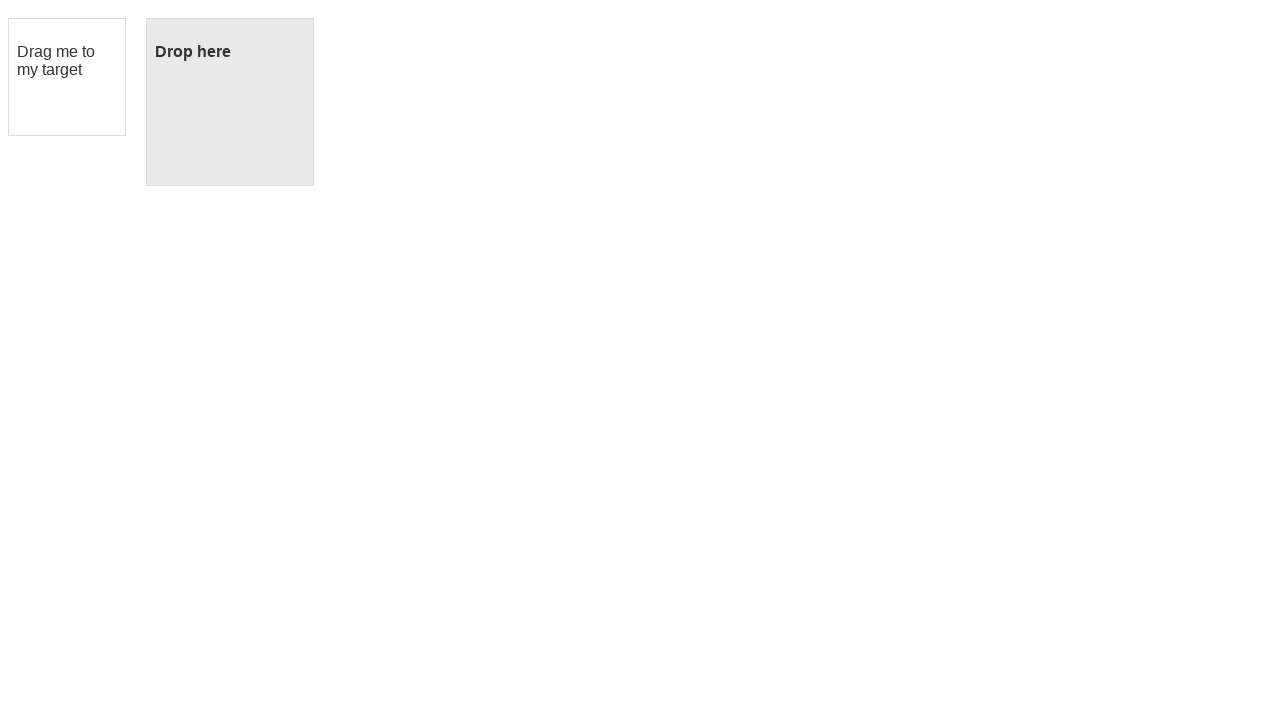

Waited for droppable target element to load
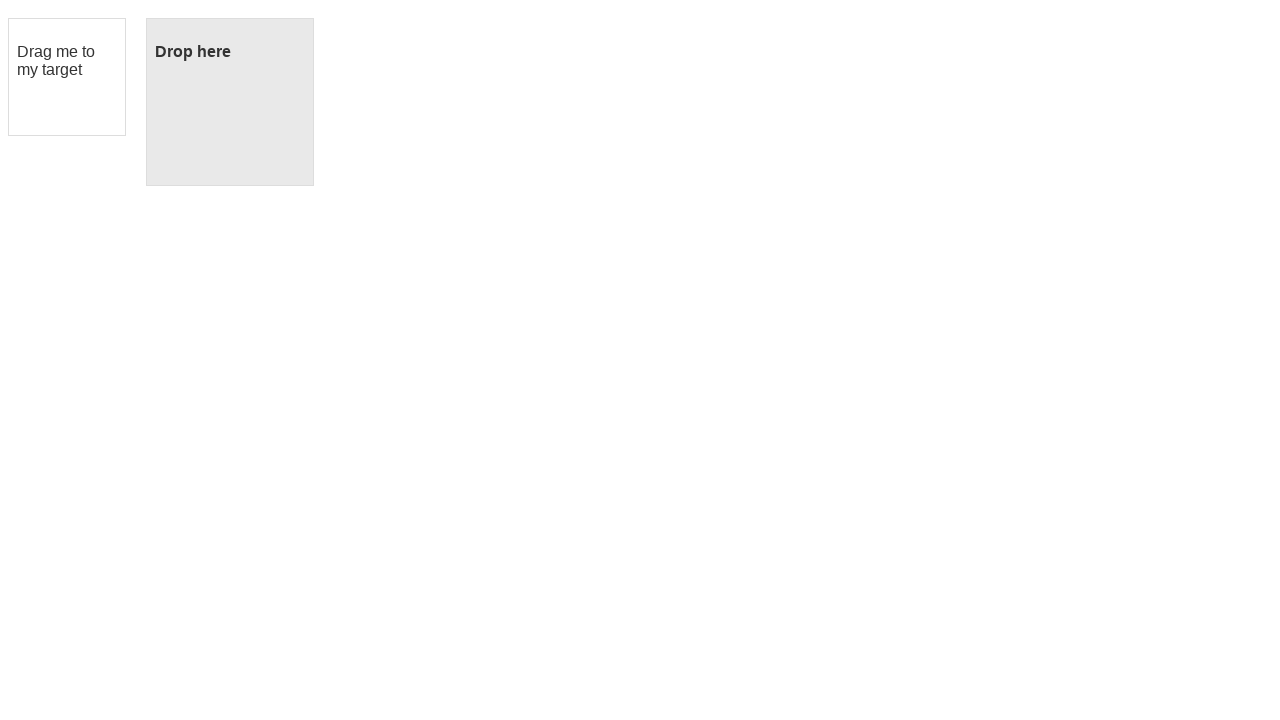

Located draggable element
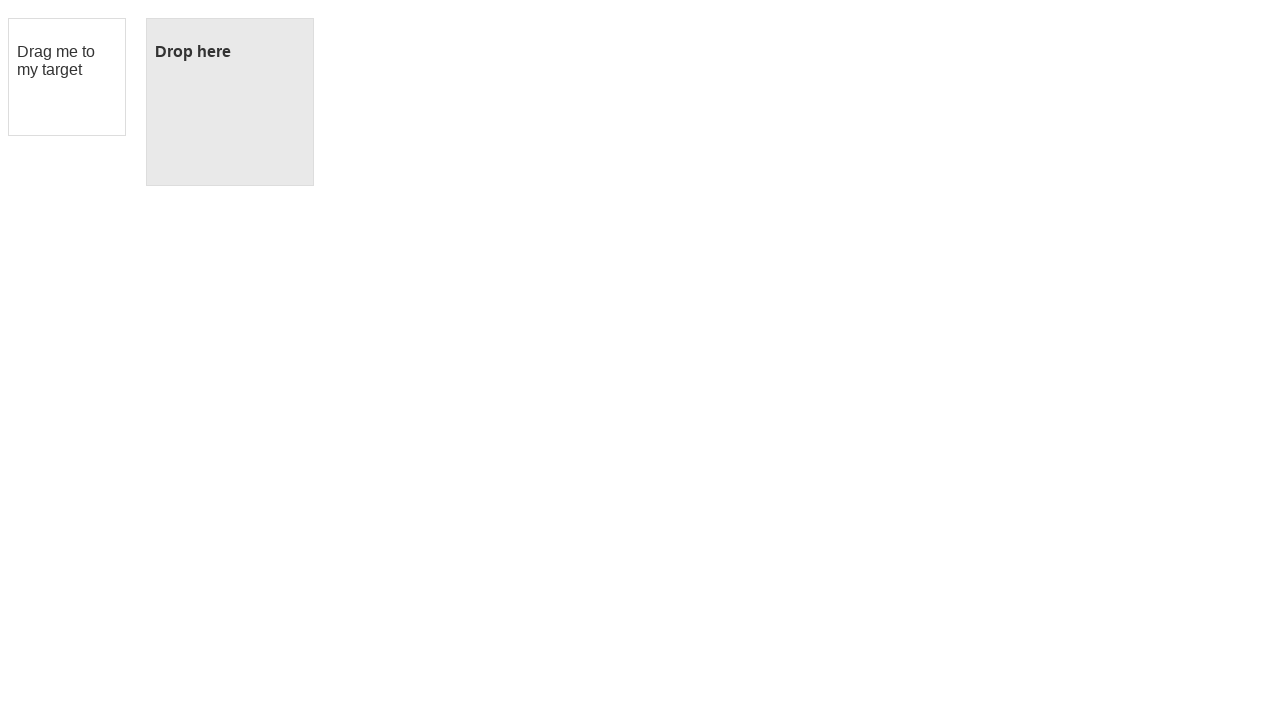

Located droppable target element
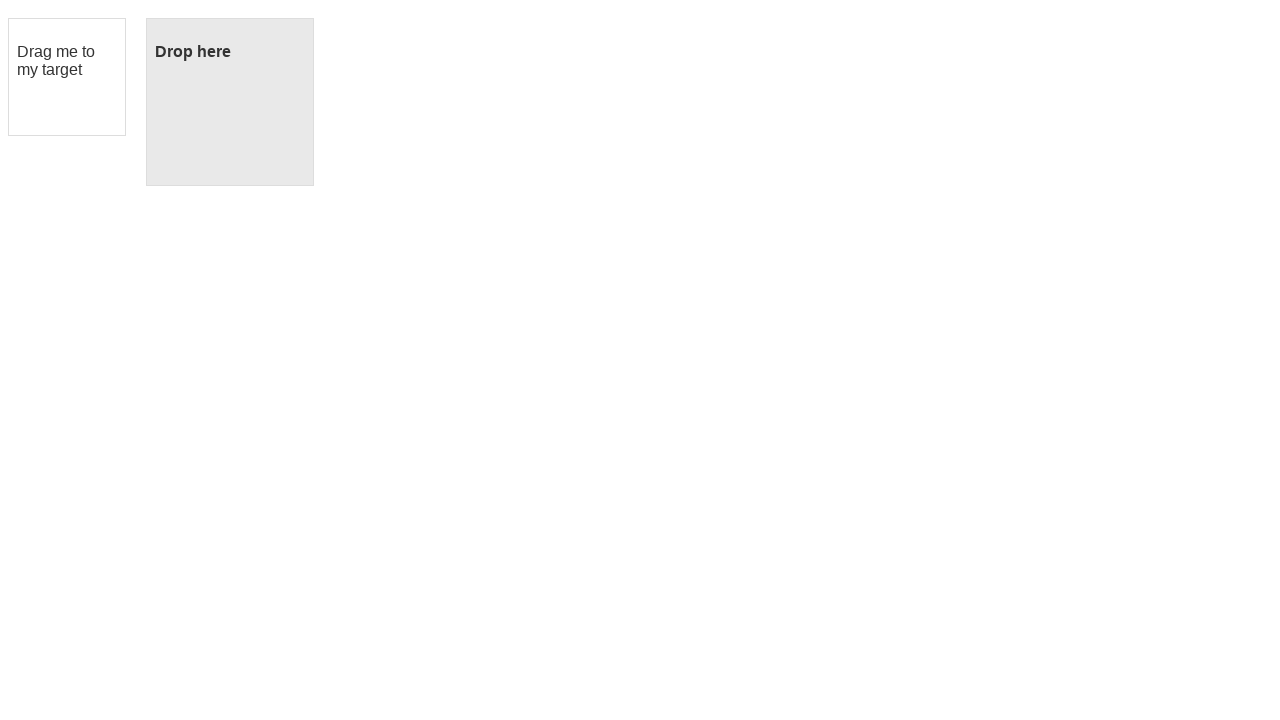

Dragged element onto droppable target at (230, 102)
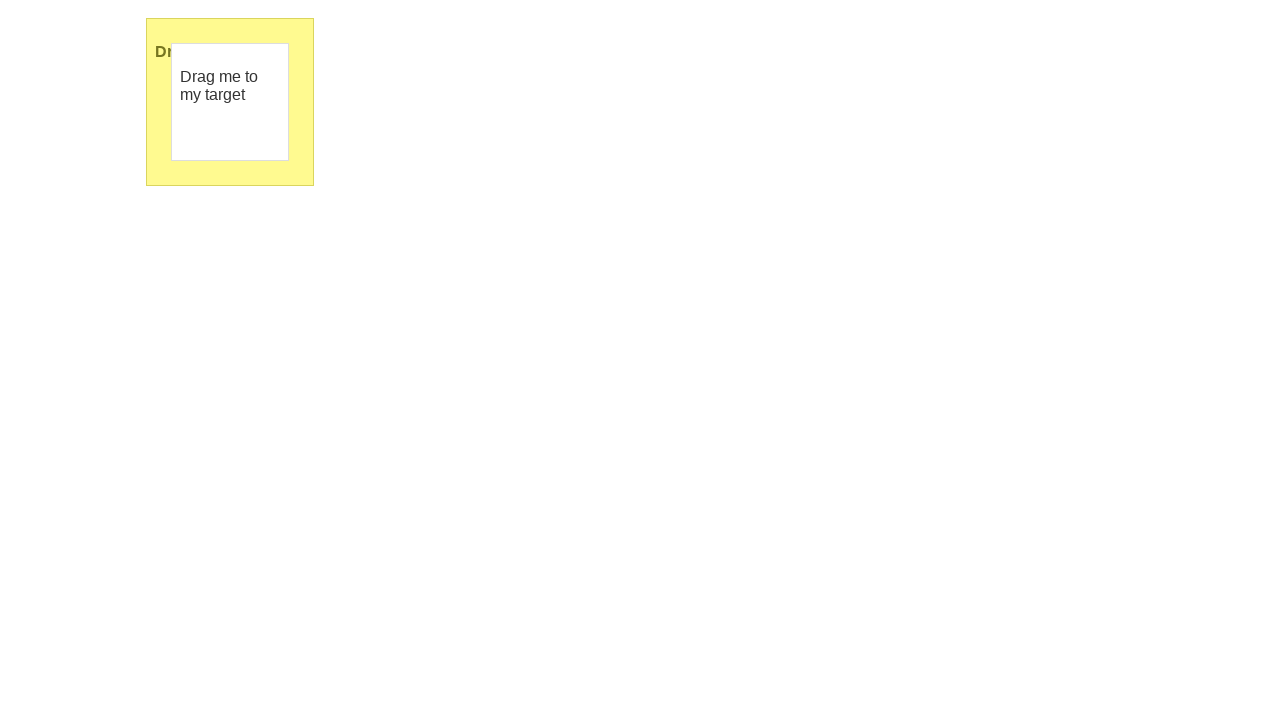

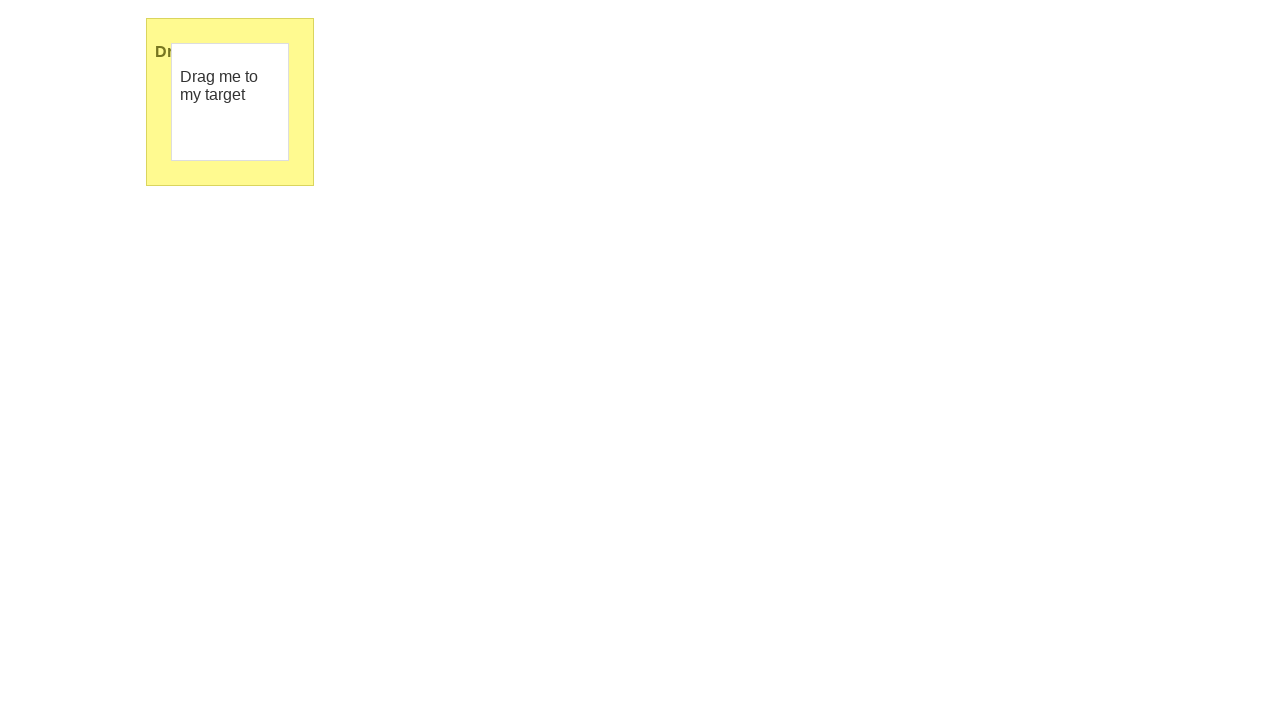